Tests drag and drop functionality by dragging a box from source to target element

Starting URL: https://crossbrowsertesting.github.io/drag-and-drop

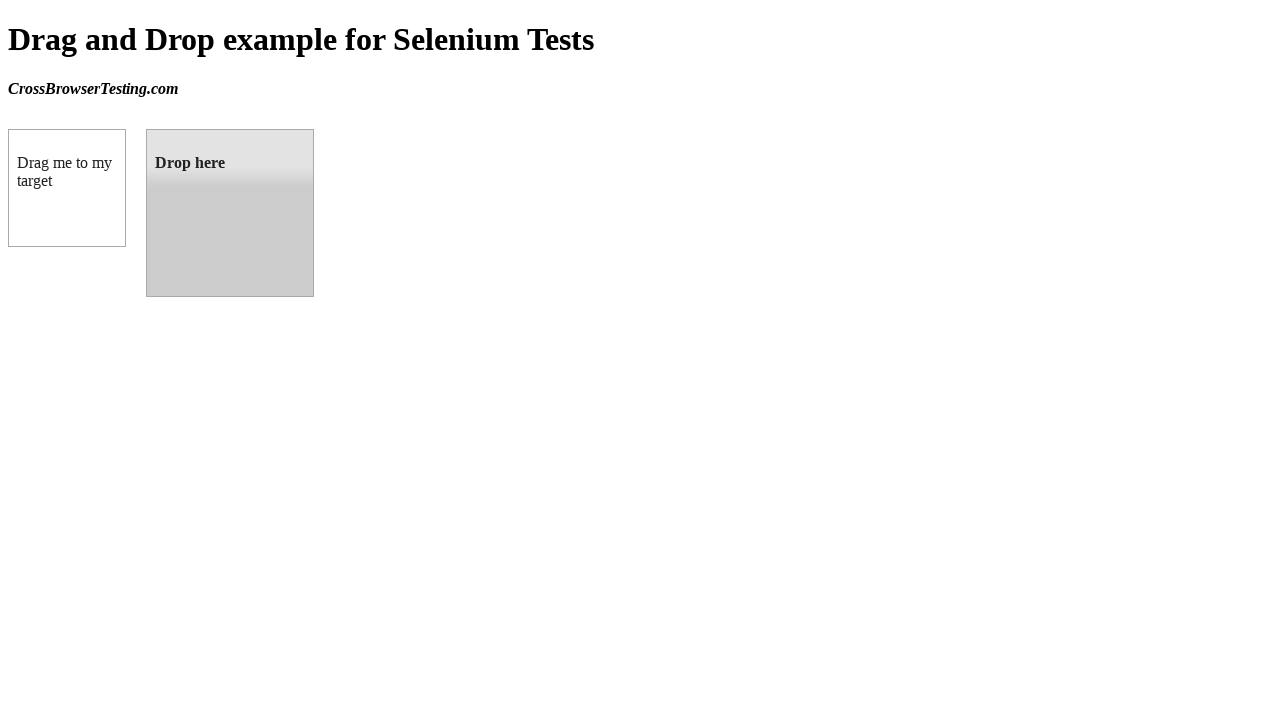

Navigated to drag and drop test page
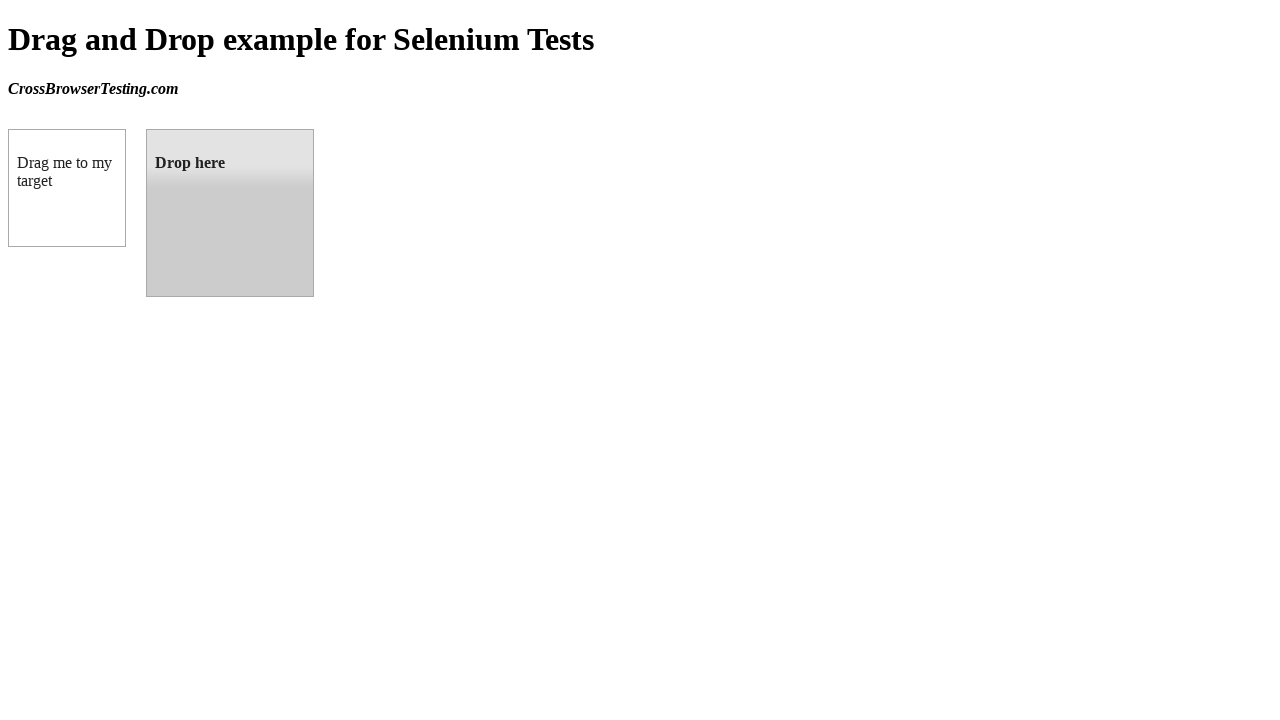

Located source draggable element
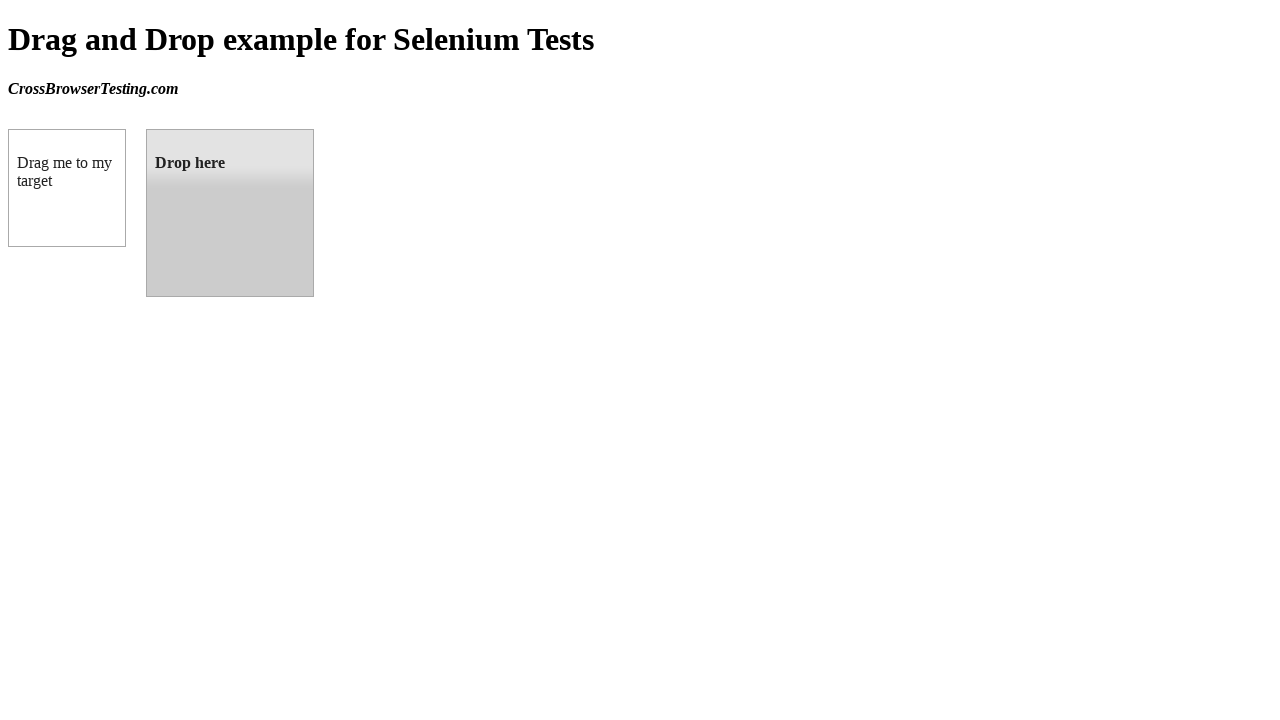

Located target droppable element
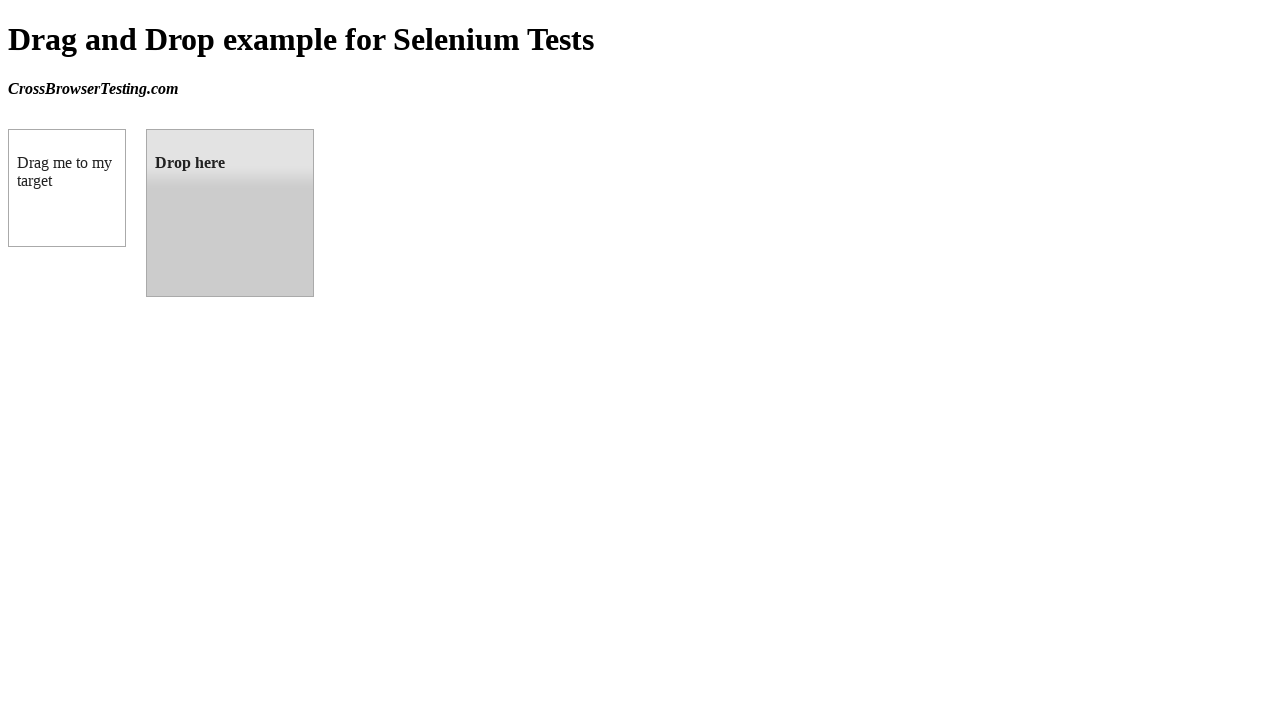

Dragged source element to target element at (230, 213)
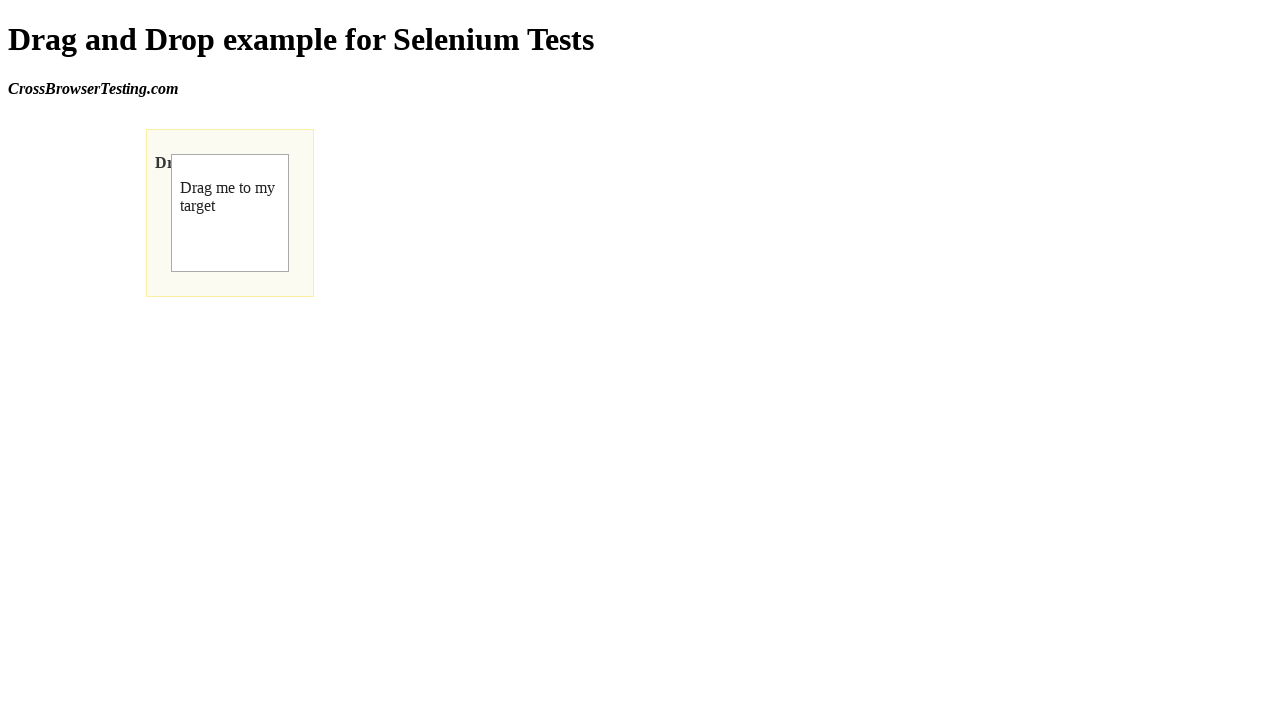

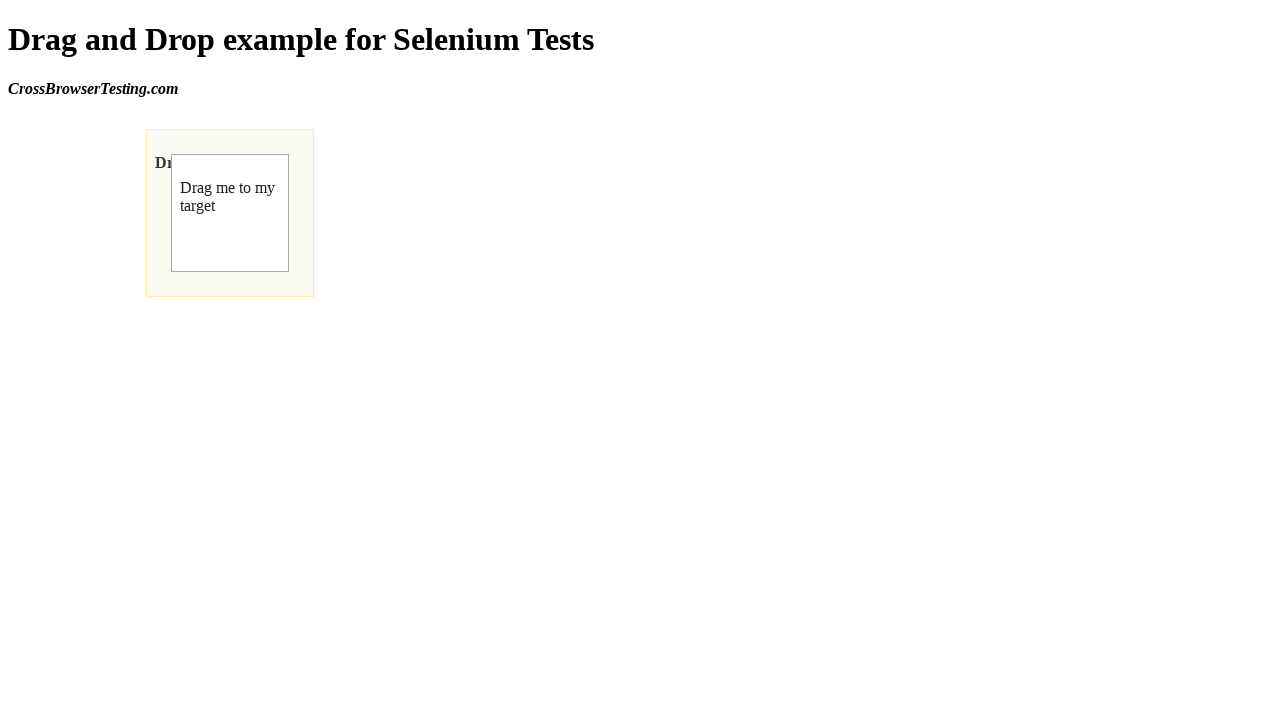